Tests dropdown interactions on a practice page including selecting by index, iterating through options, selecting by text using sendKeys, and selecting from a bootstrap dropdown by clicking through the list.

Starting URL: https://www.leafground.com/select.xhtml

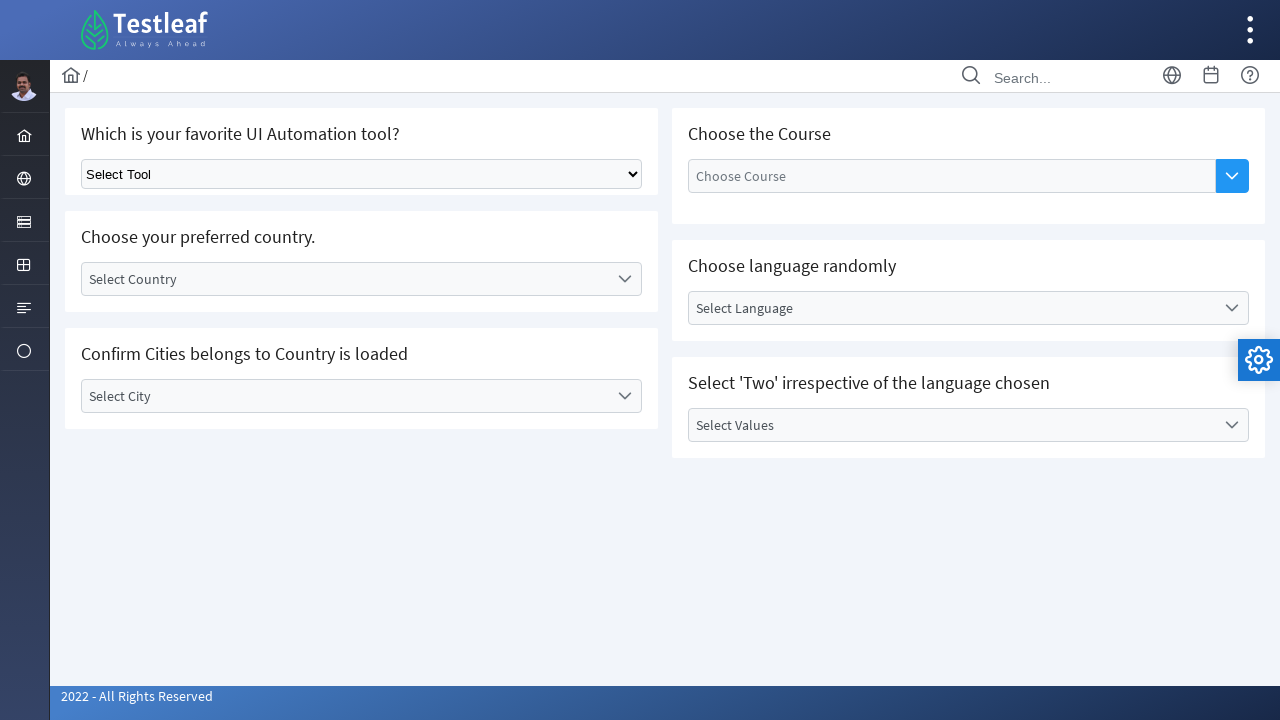

Selected second option from basic dropdown by index on select.ui-selectonemenu
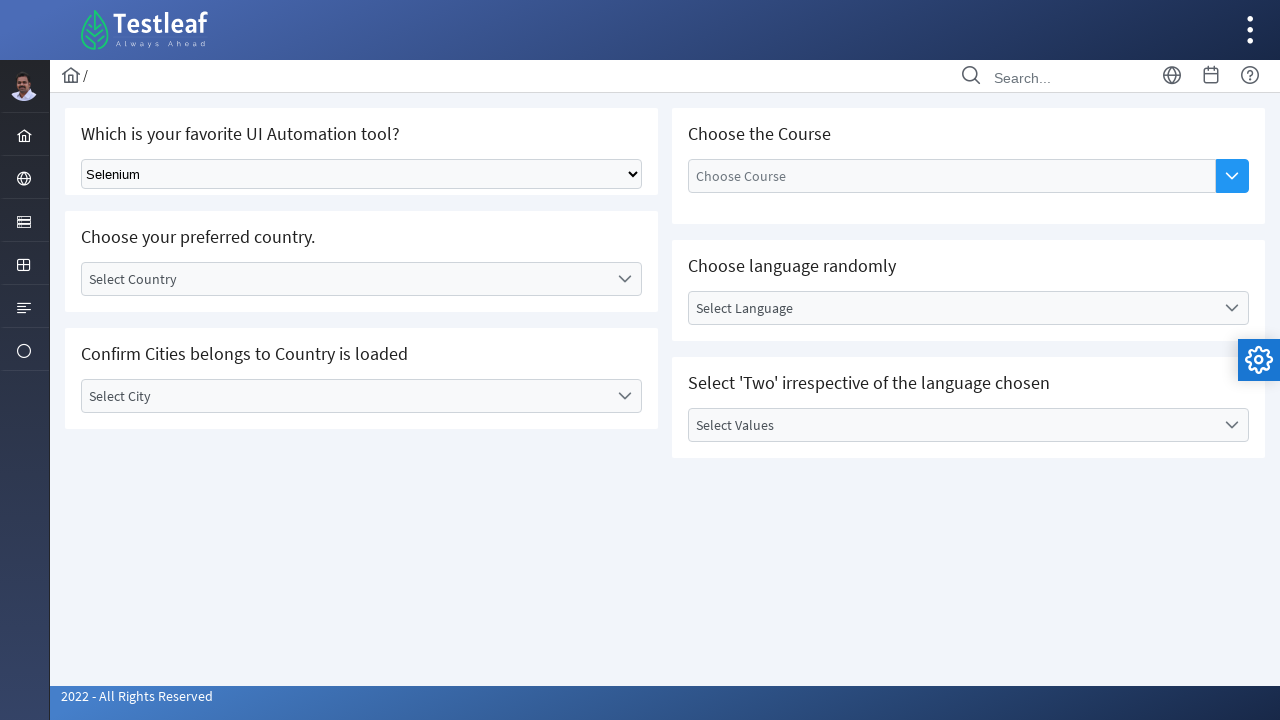

Selected 'Puppeteer' option from dropdown using label on select.ui-selectonemenu
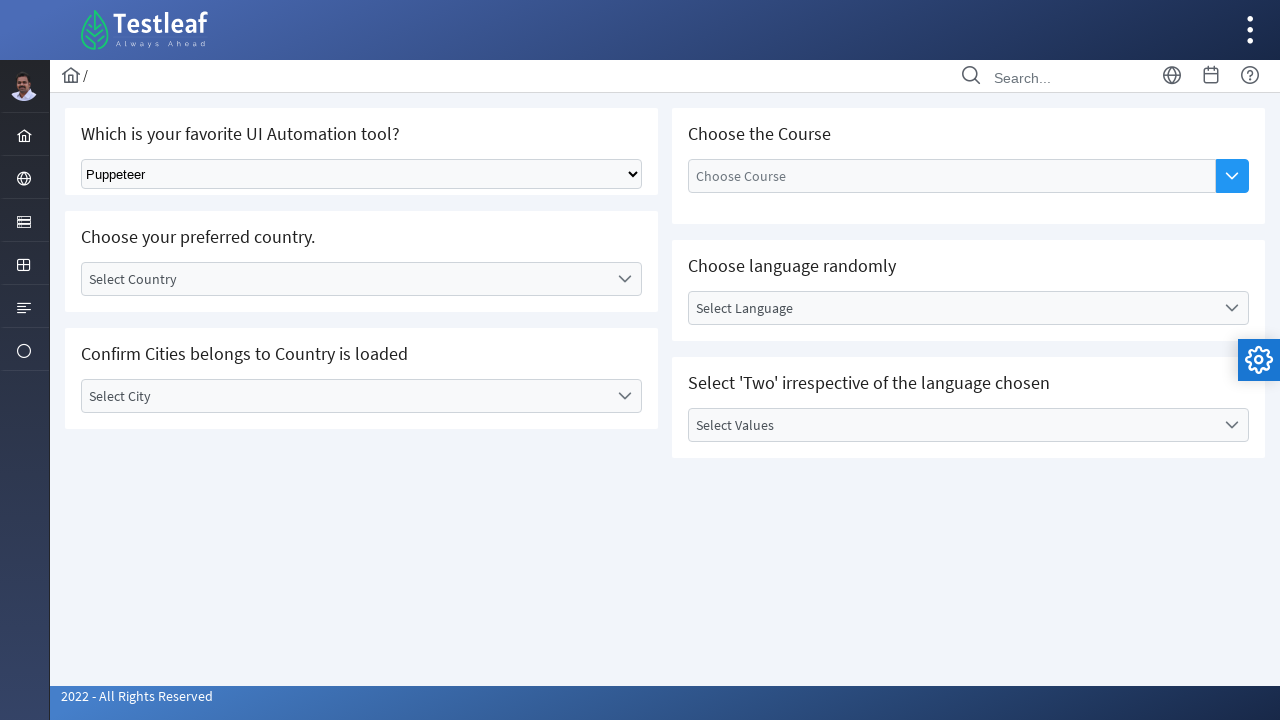

Clicked on bootstrap country dropdown to open it at (362, 279) on div#j_idt87\:country
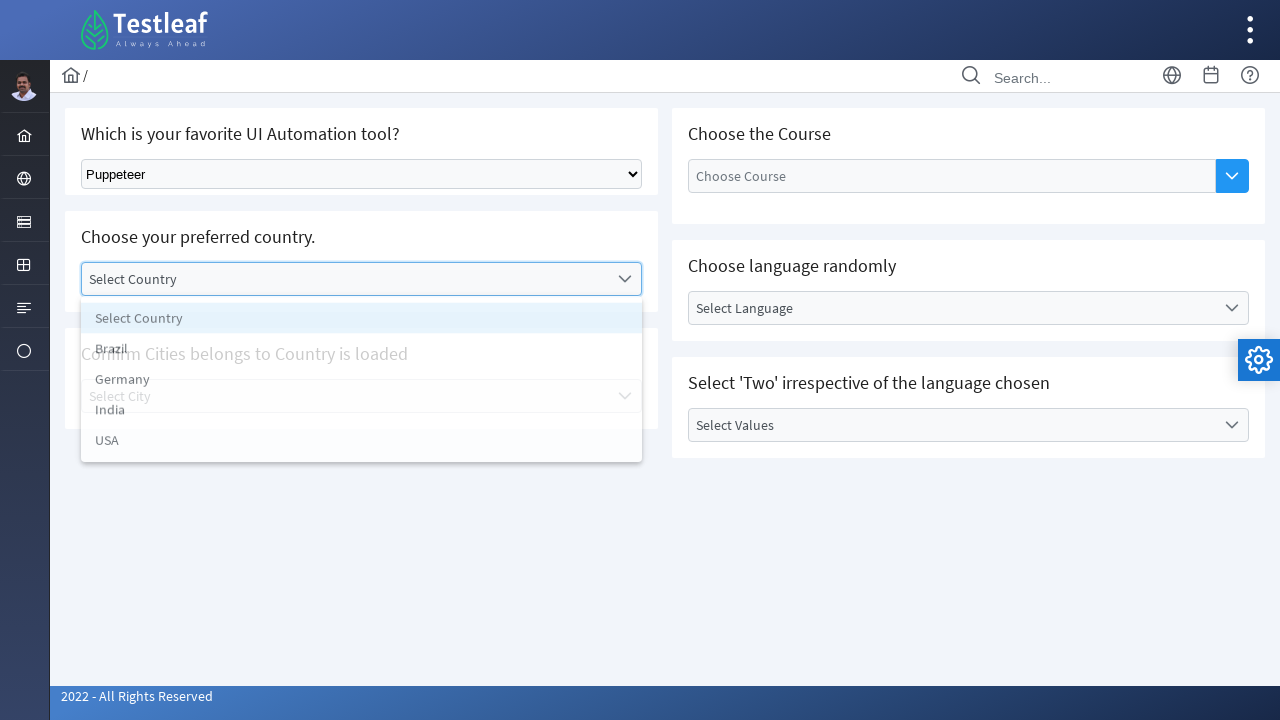

Bootstrap dropdown options loaded and visible
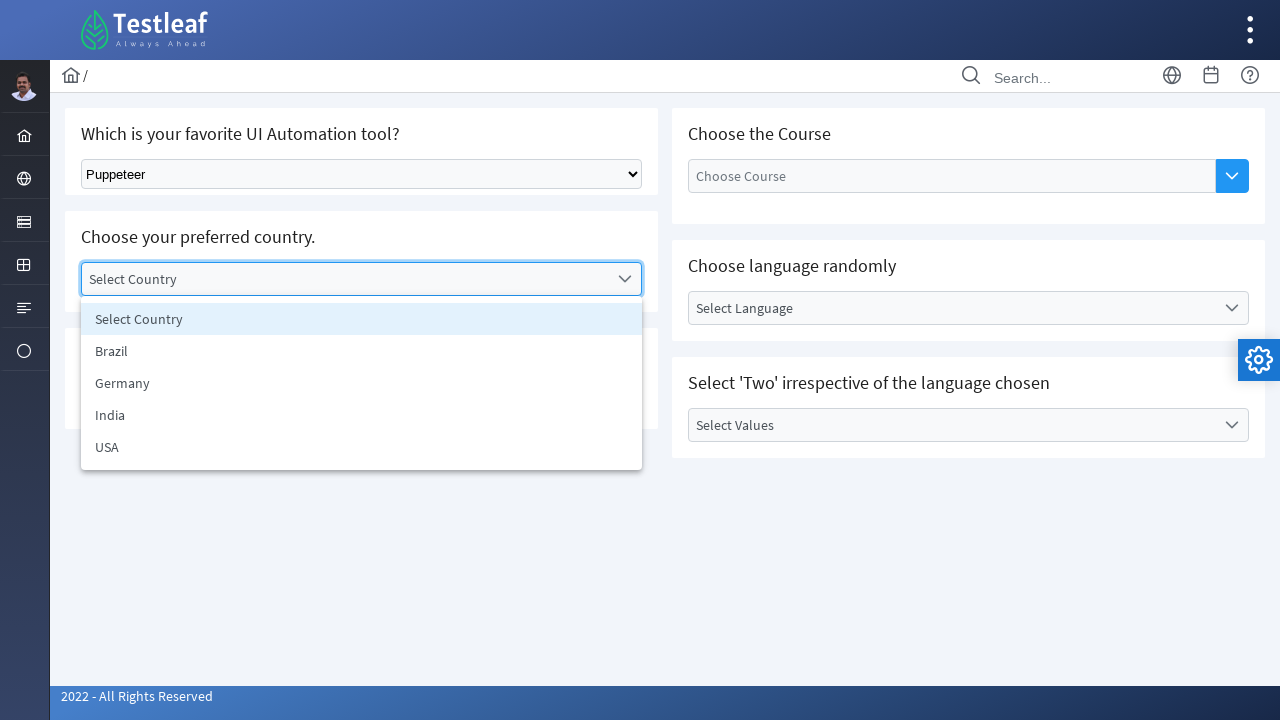

Selected 'Germany' from bootstrap dropdown list at (362, 383) on ul#j_idt87\:country_items li:has-text('Germany')
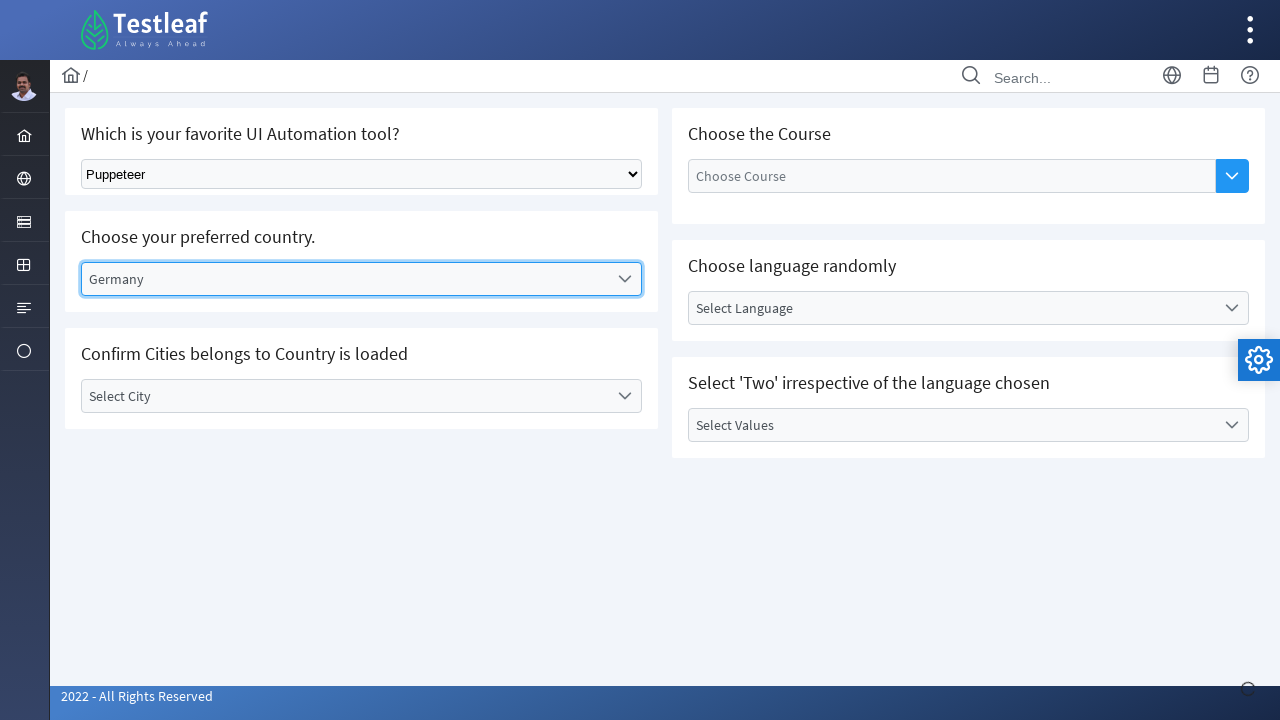

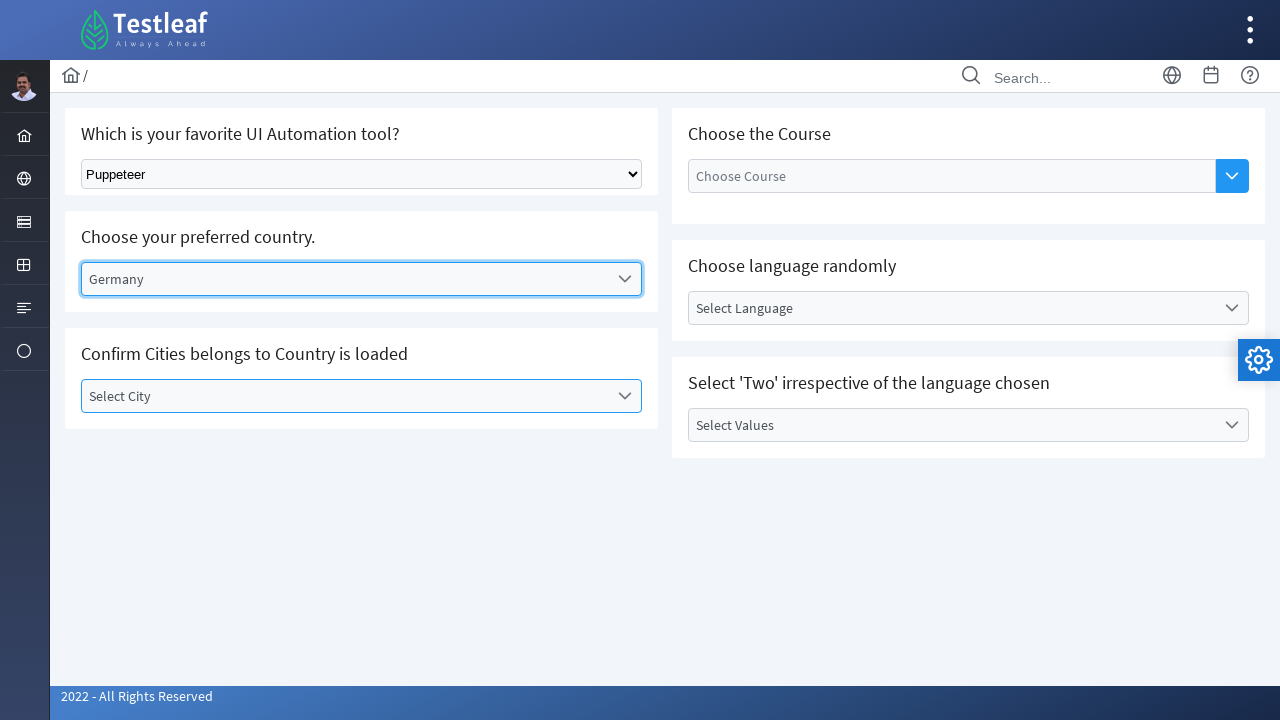